Tests that the browser back button works correctly with todo filters

Starting URL: https://demo.playwright.dev/todomvc

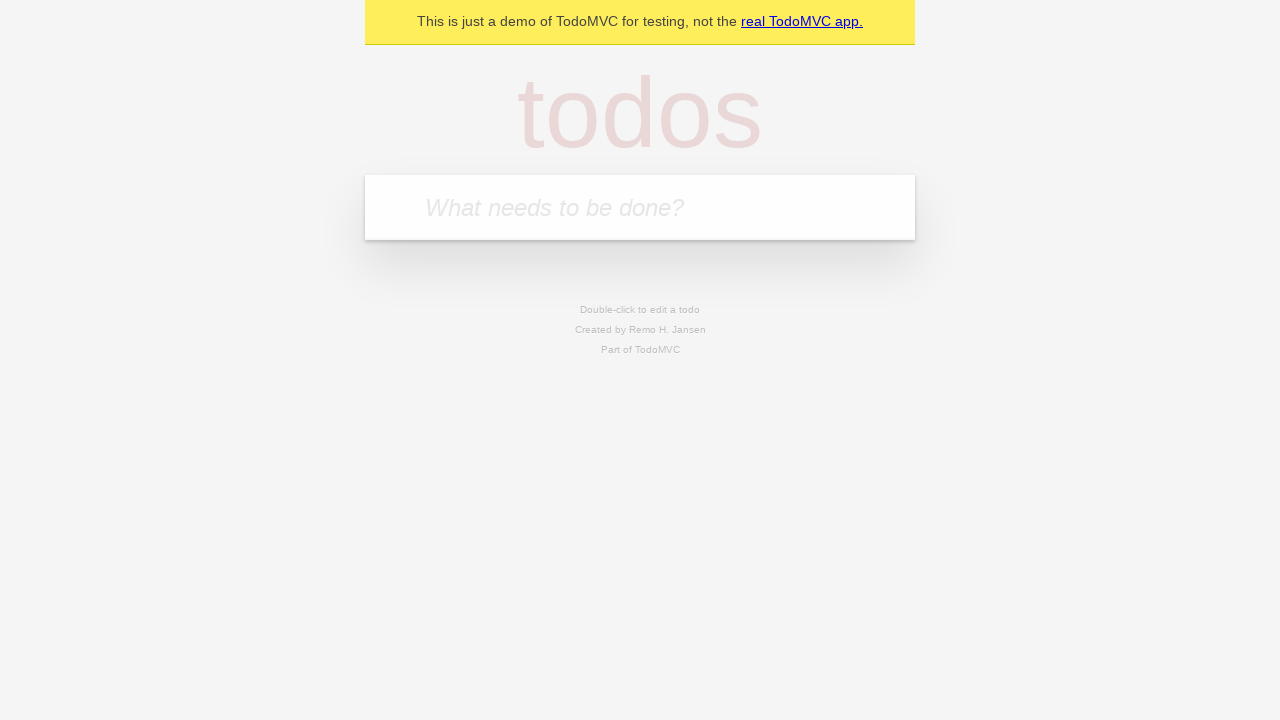

Filled todo input field with 'buy some cheese' on internal:attr=[placeholder="What needs to be done?"i]
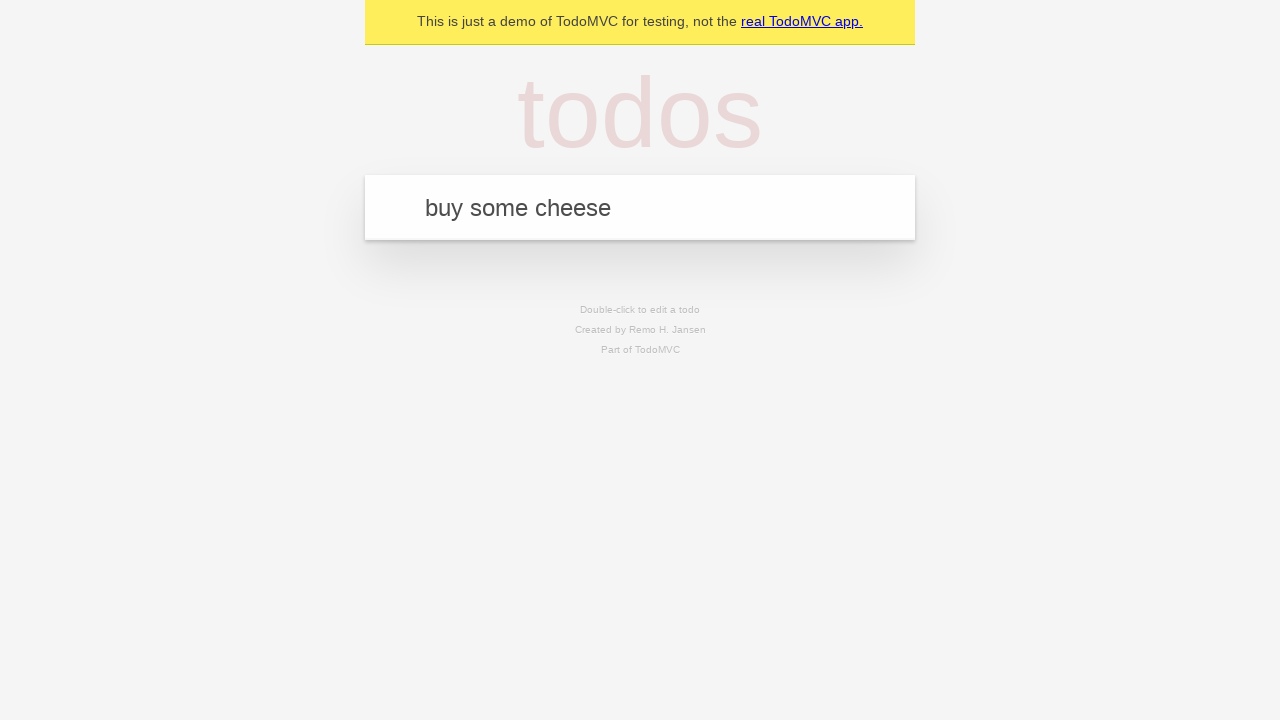

Pressed Enter to create todo 'buy some cheese' on internal:attr=[placeholder="What needs to be done?"i]
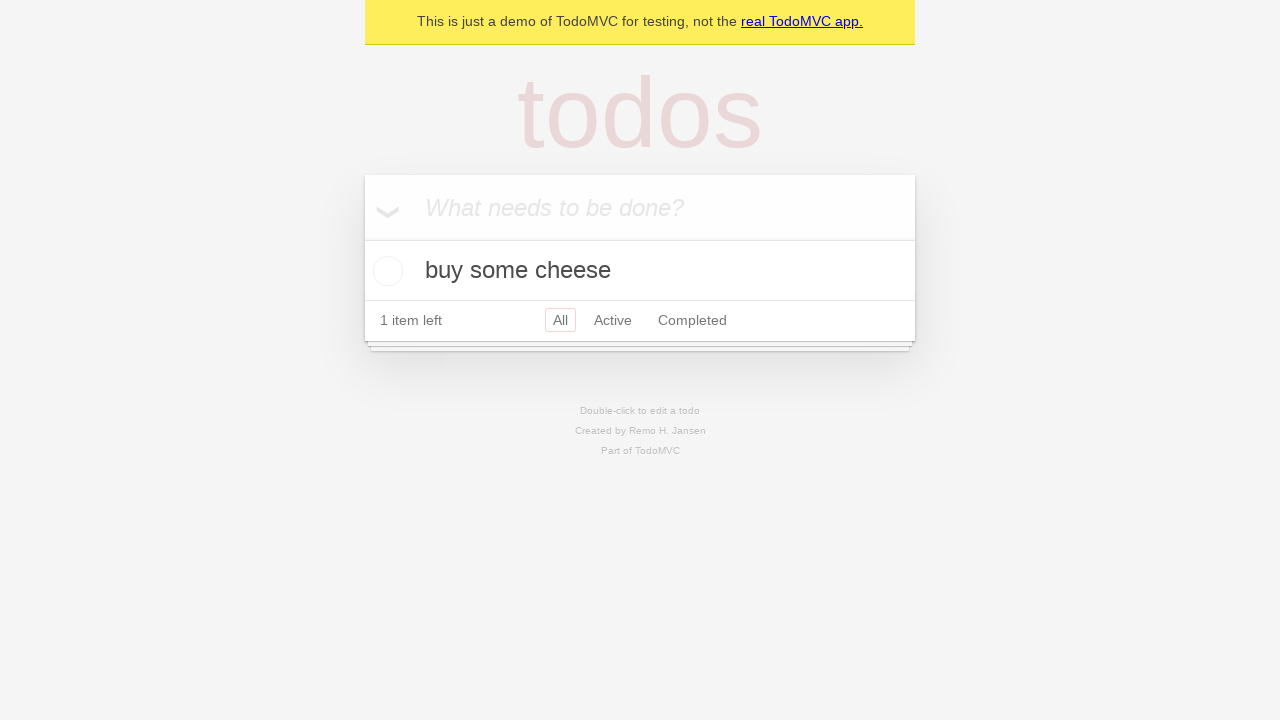

Filled todo input field with 'feed the cat' on internal:attr=[placeholder="What needs to be done?"i]
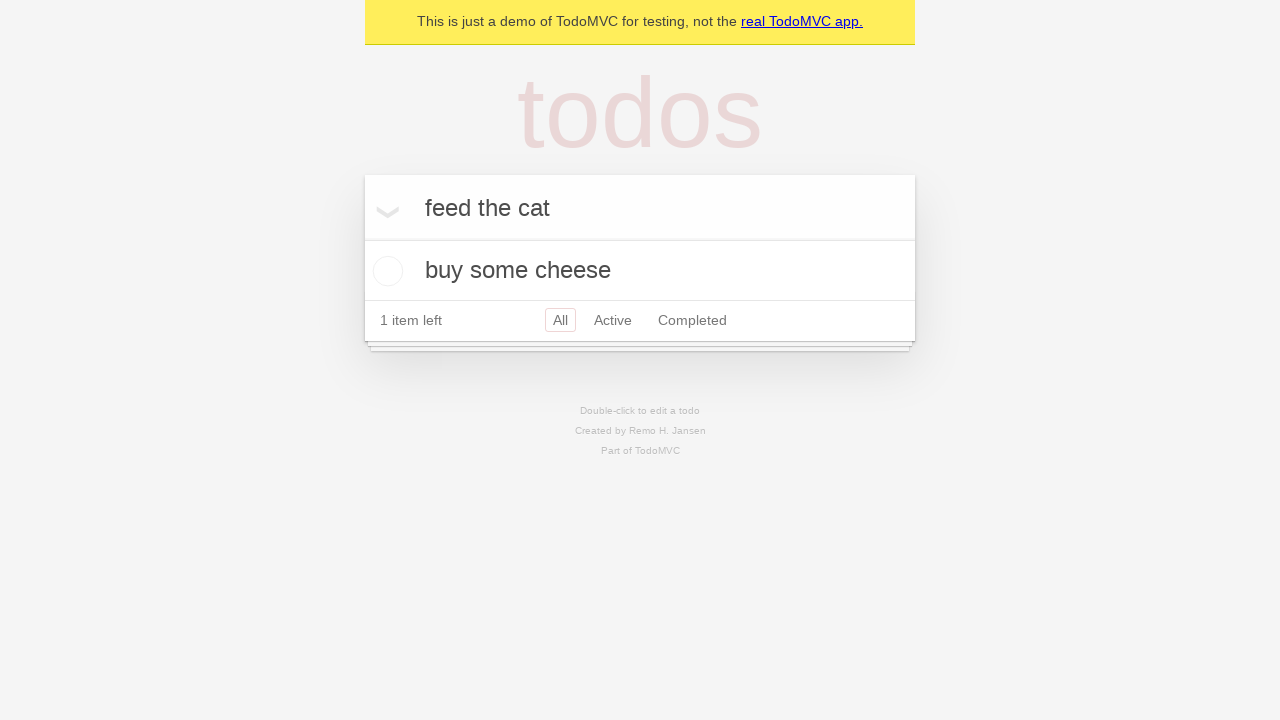

Pressed Enter to create todo 'feed the cat' on internal:attr=[placeholder="What needs to be done?"i]
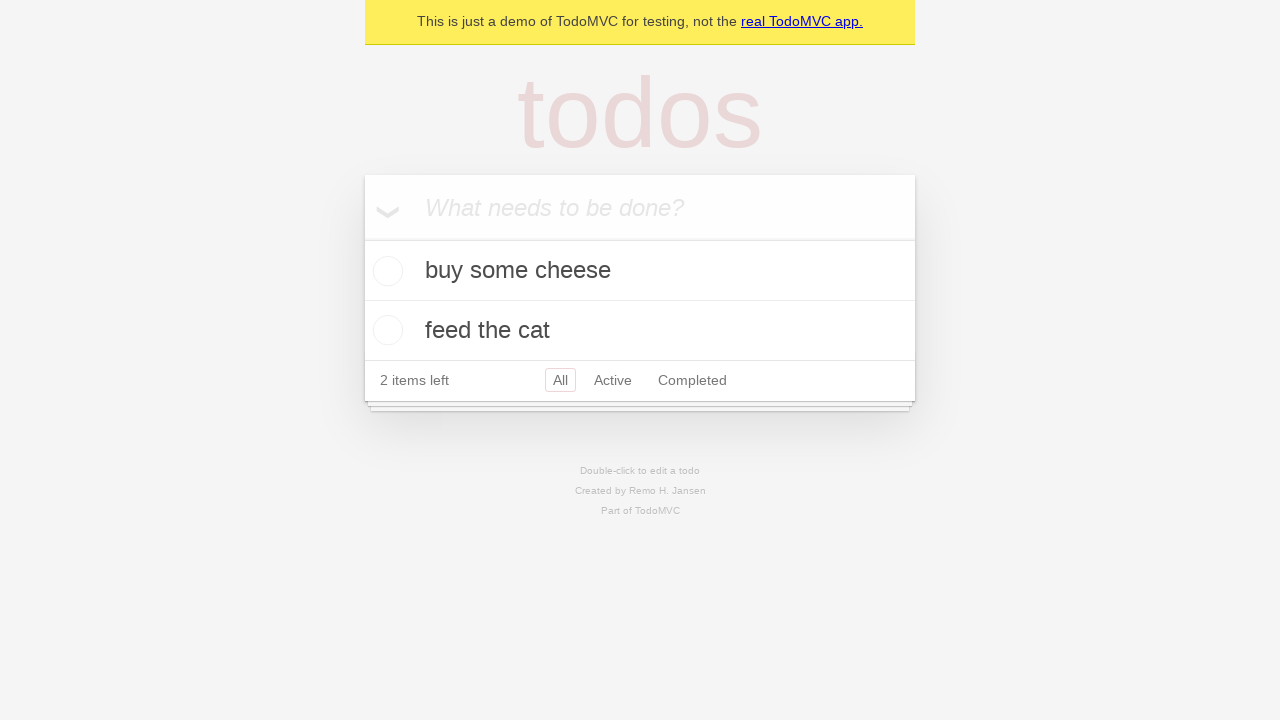

Filled todo input field with 'book a doctors appointment' on internal:attr=[placeholder="What needs to be done?"i]
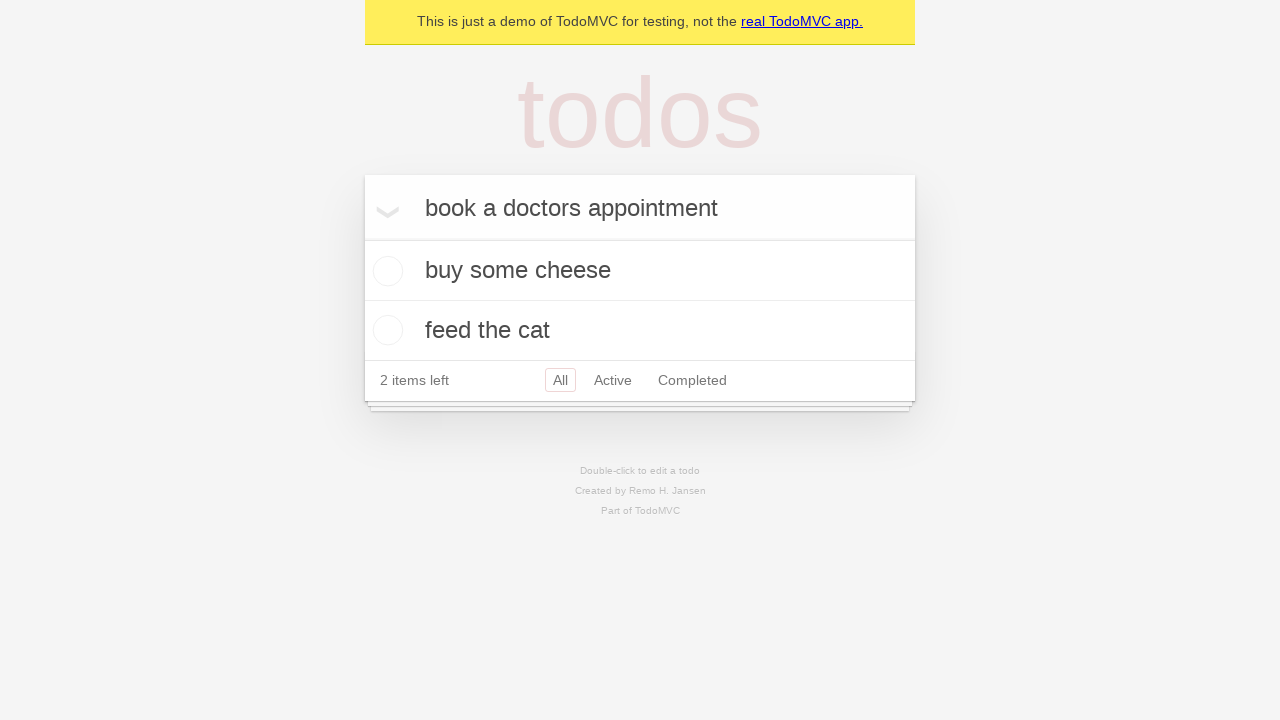

Pressed Enter to create todo 'book a doctors appointment' on internal:attr=[placeholder="What needs to be done?"i]
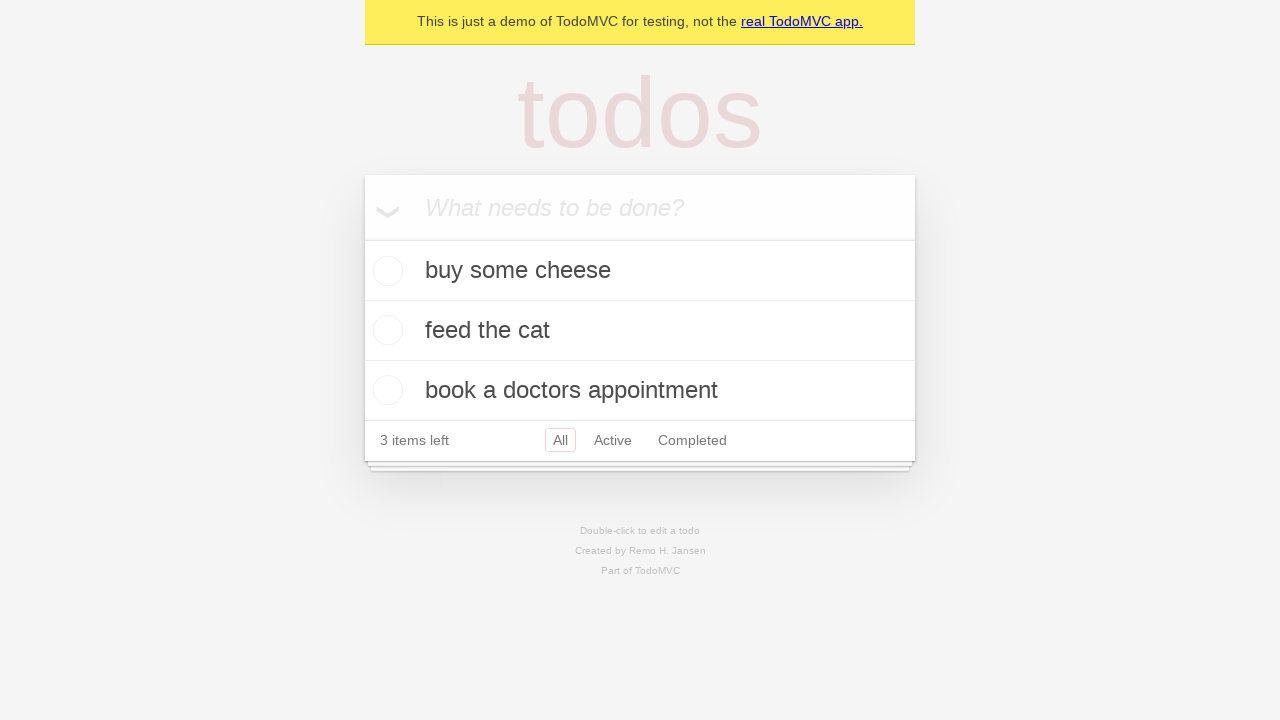

Checked the second todo item at (385, 330) on internal:testid=[data-testid="todo-item"s] >> nth=1 >> internal:role=checkbox
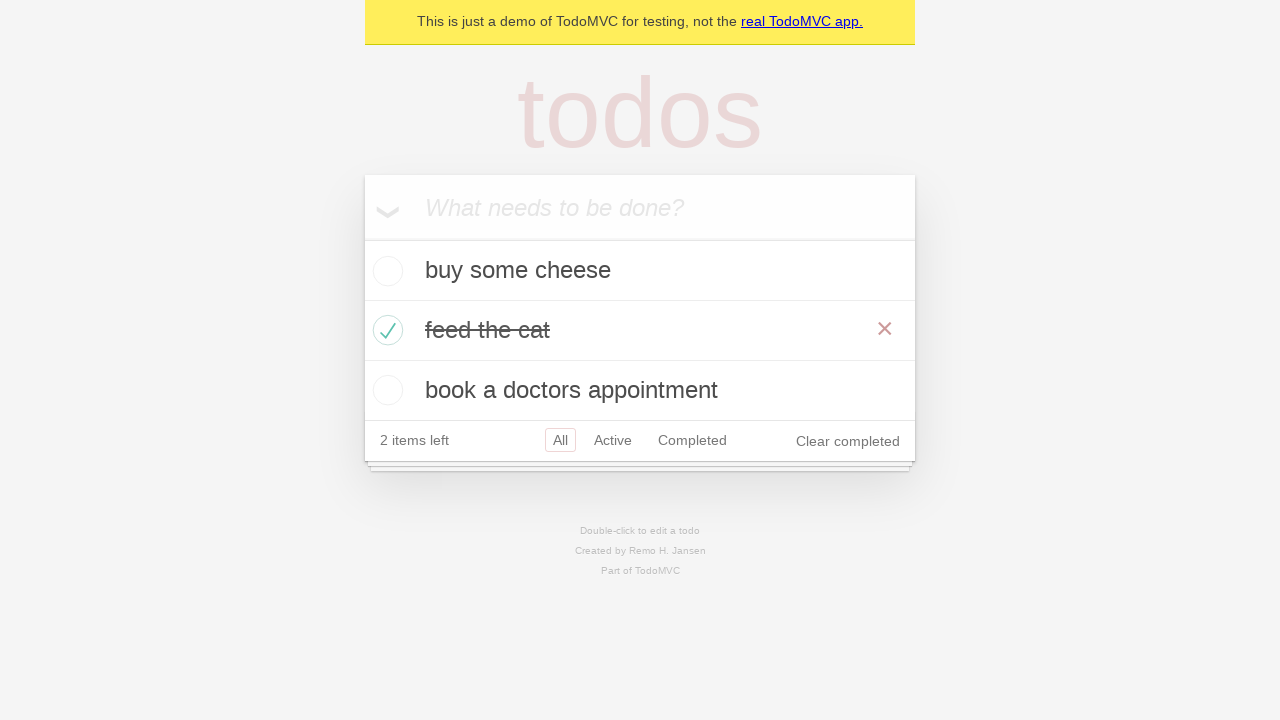

Clicked 'All' filter at (560, 440) on internal:role=link[name="All"i]
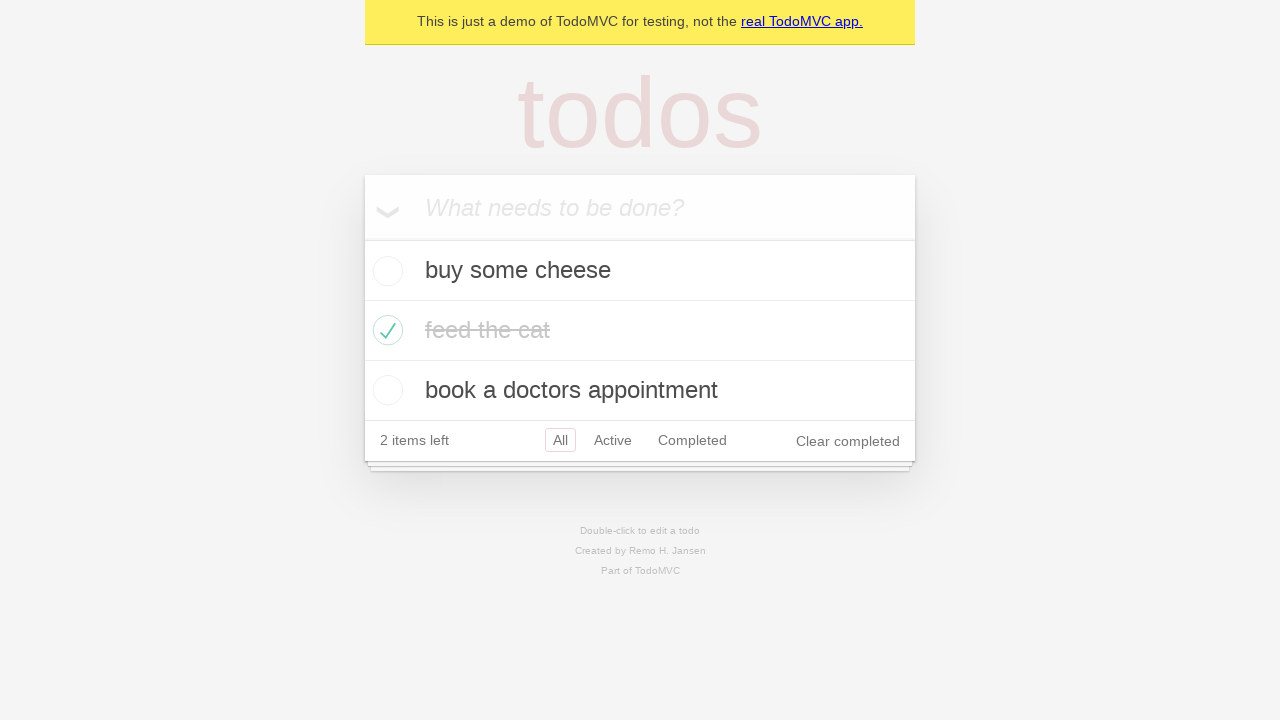

Clicked 'Active' filter at (613, 440) on internal:role=link[name="Active"i]
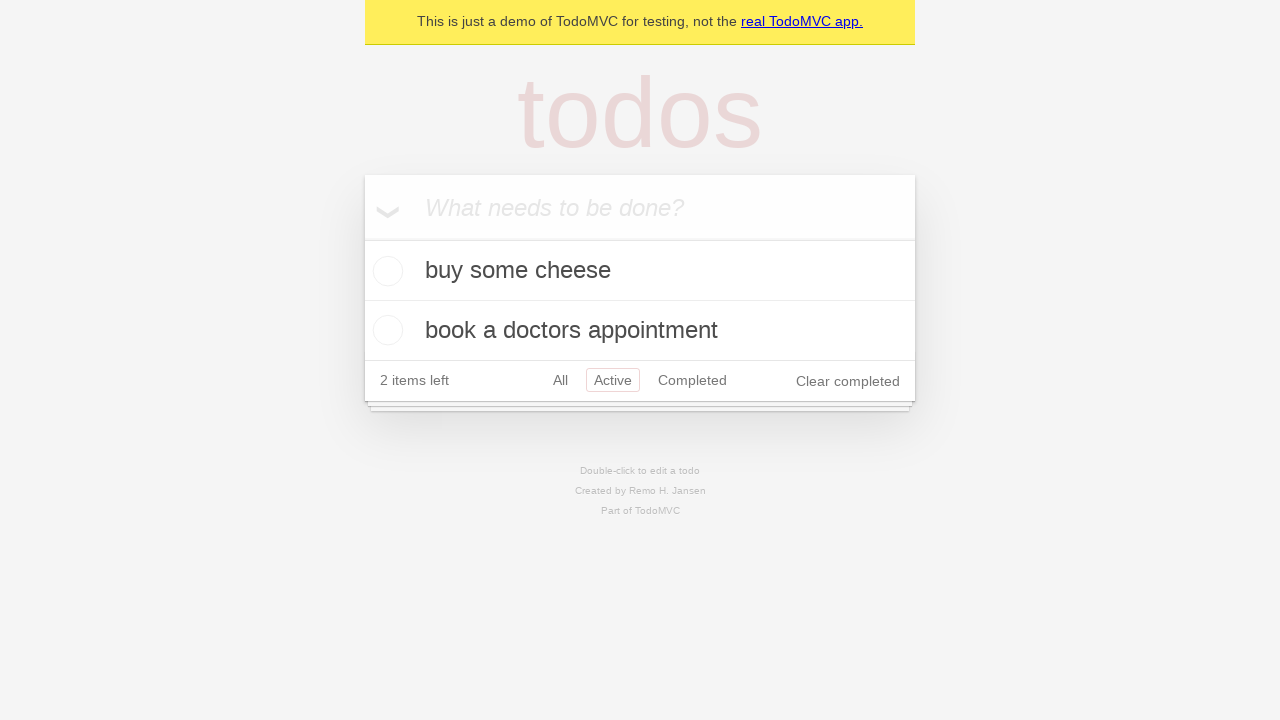

Clicked 'Completed' filter at (692, 380) on internal:role=link[name="Completed"i]
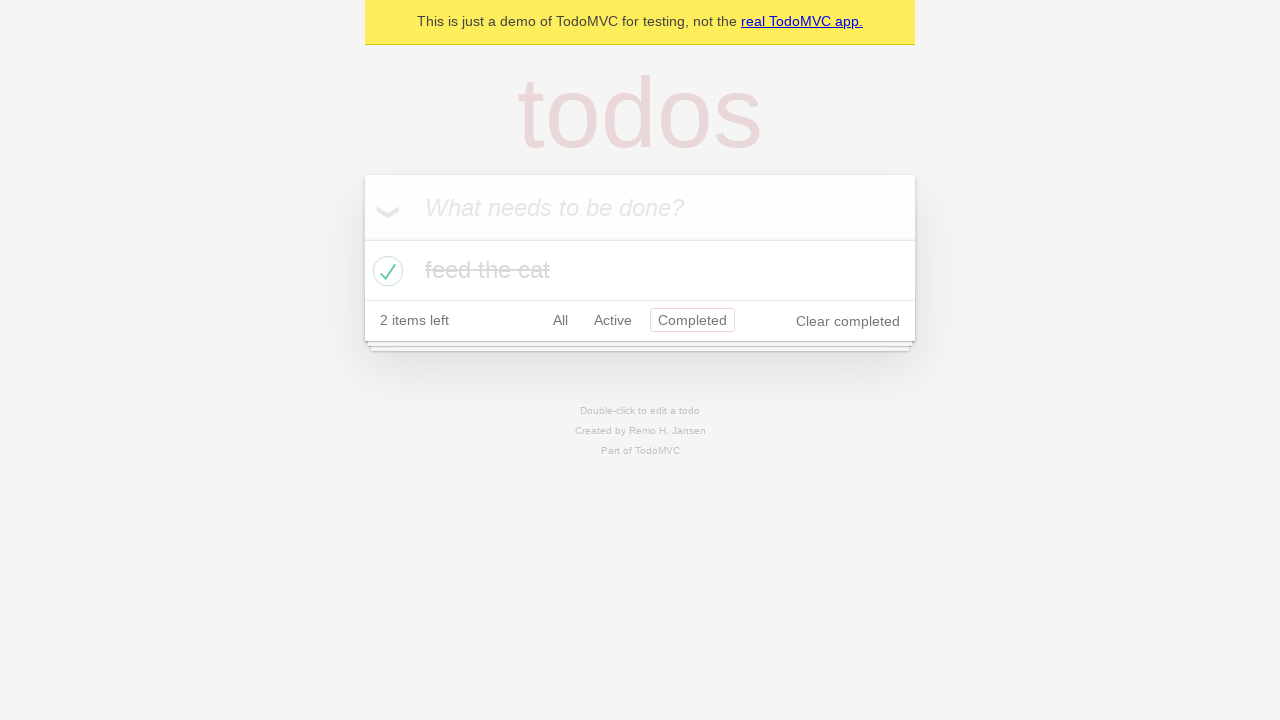

Navigated back from Completed filter (should show Active filter)
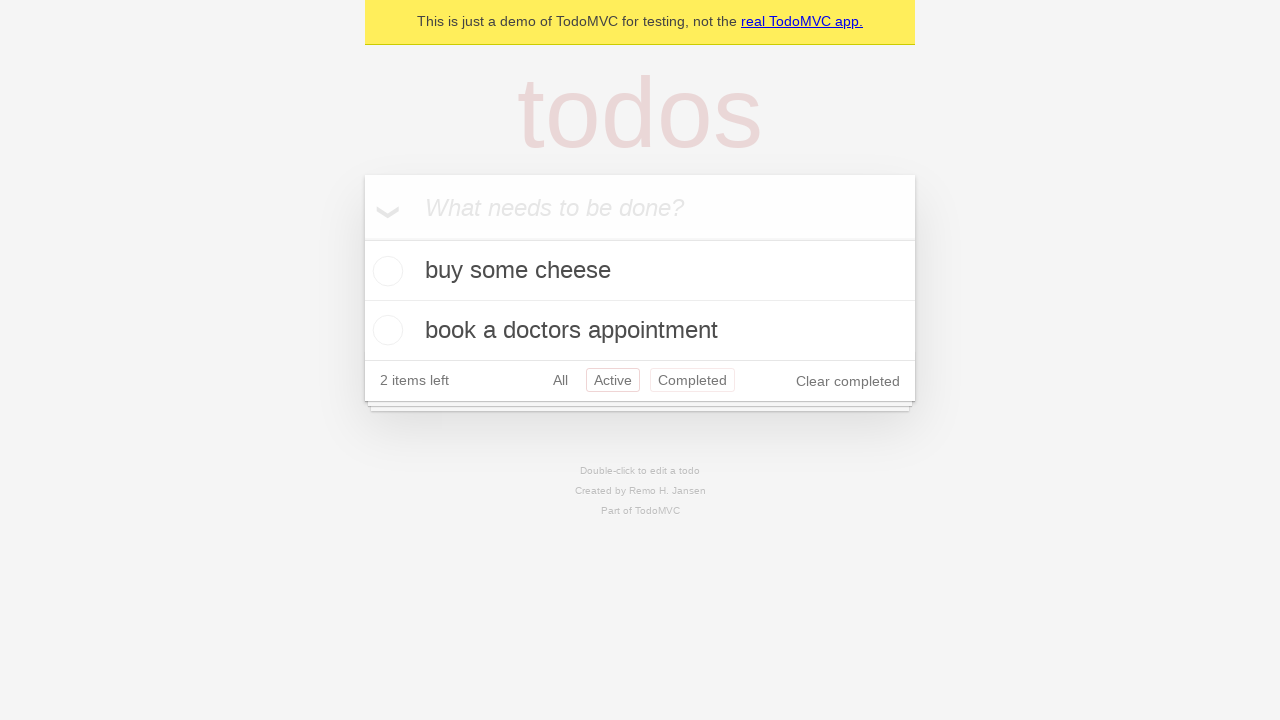

Navigated back from Active filter (should show All filter)
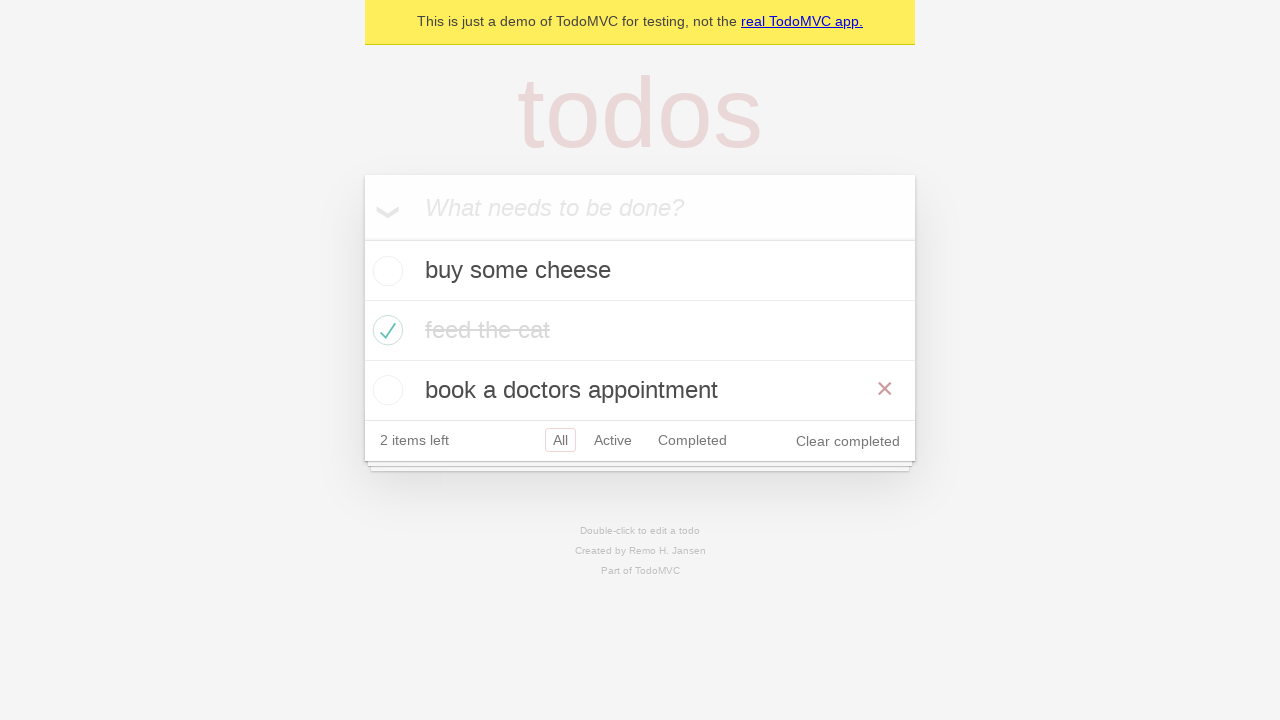

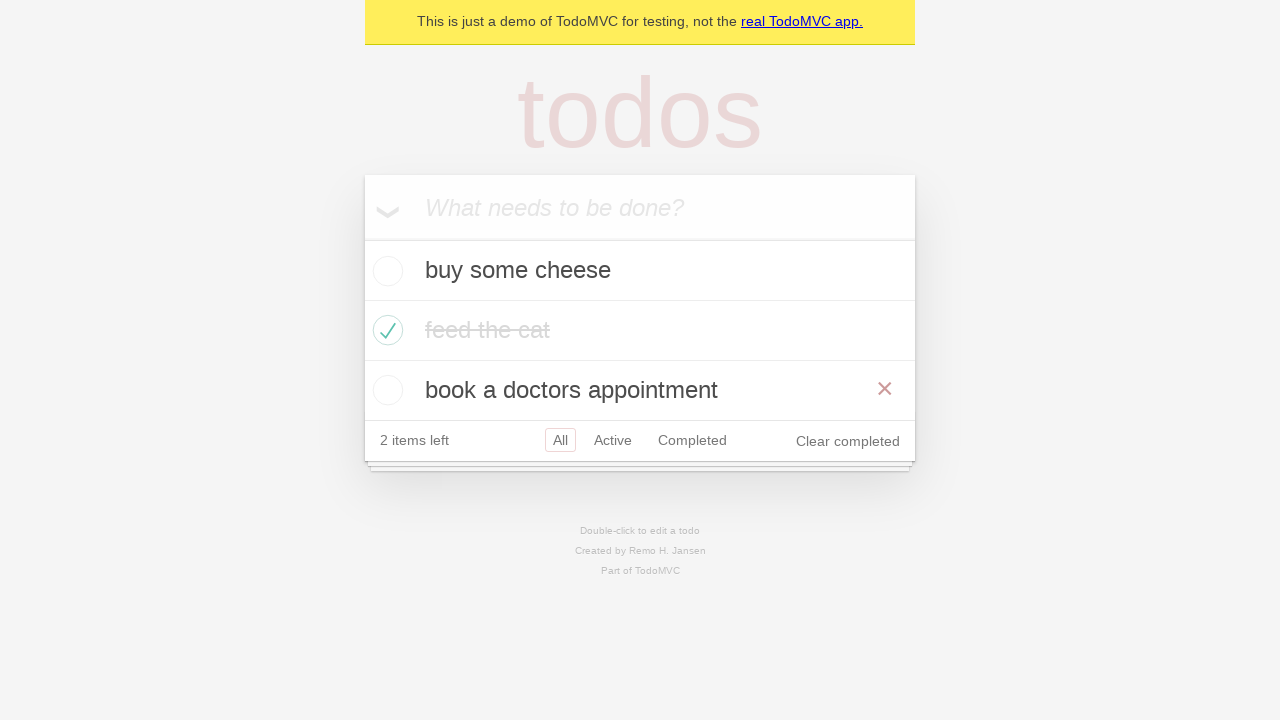